Tests file upload functionality by selecting a file via the file input field and submitting the upload form, then verifying the uploaded filename is displayed on the confirmation page.

Starting URL: https://the-internet.herokuapp.com/upload

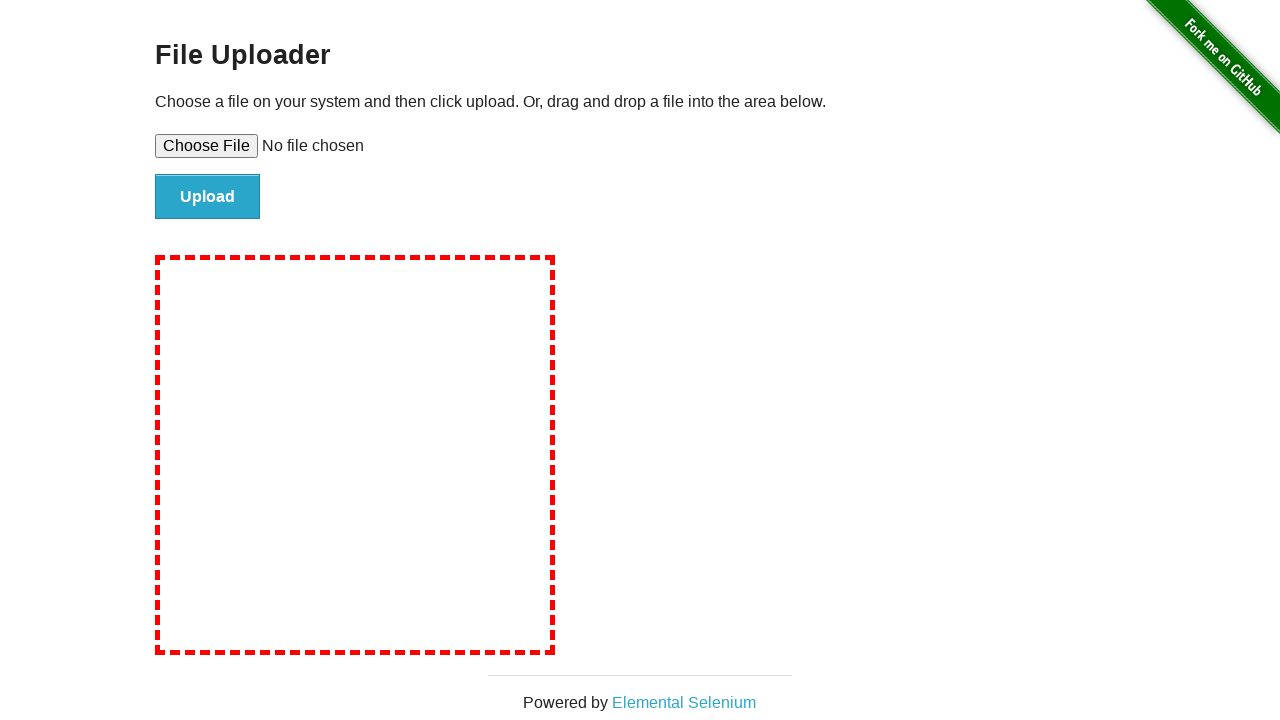

Set input file to test-document.txt with test content
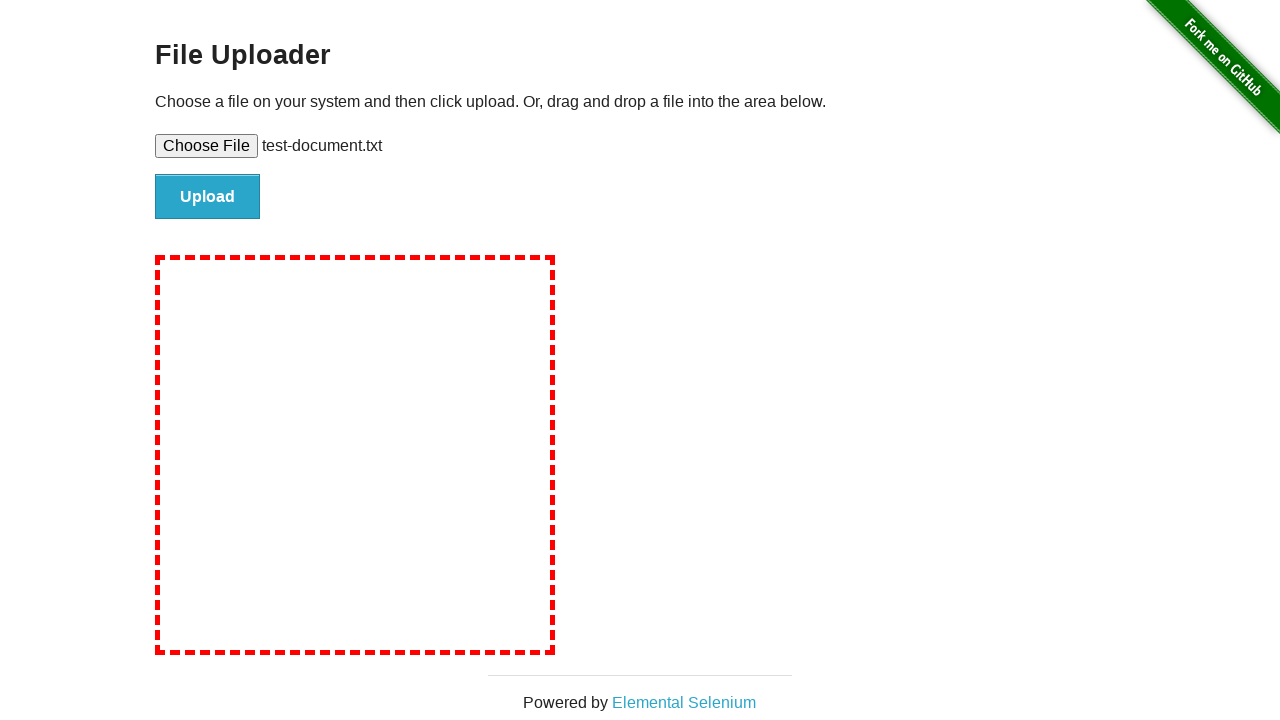

Clicked file submit button to upload the file at (208, 197) on #file-submit
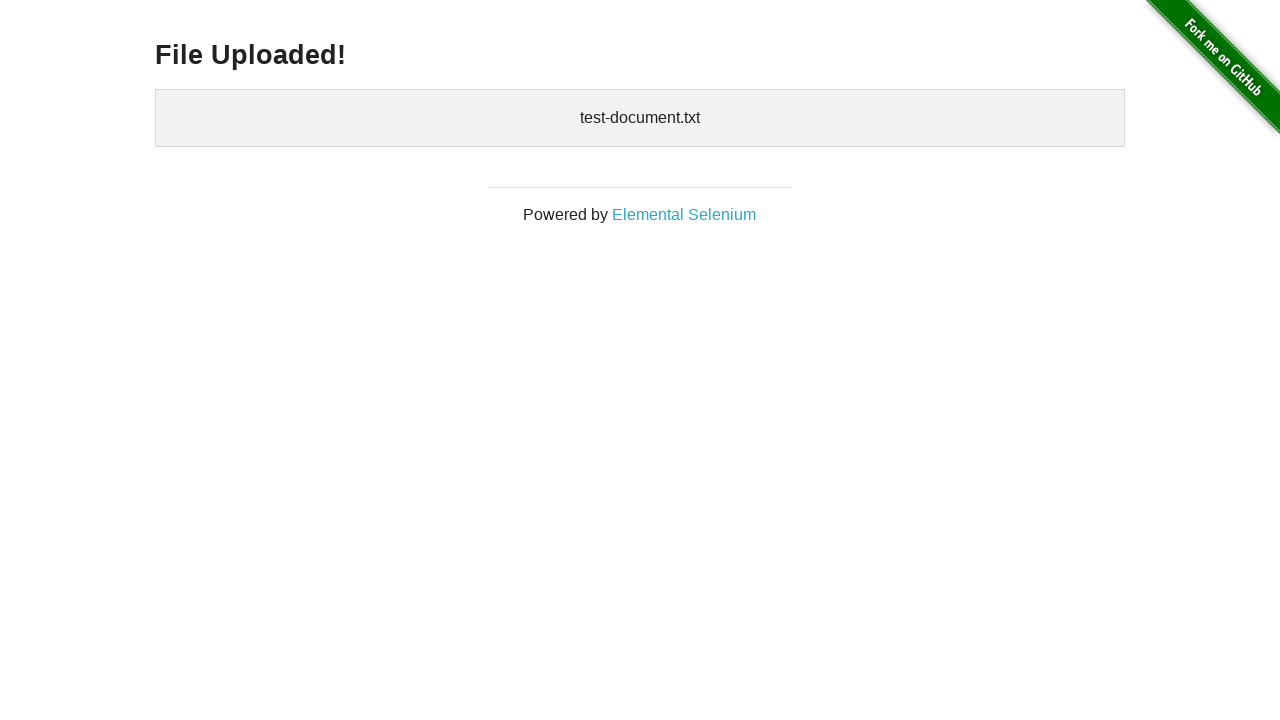

Uploaded files confirmation element appeared on the page
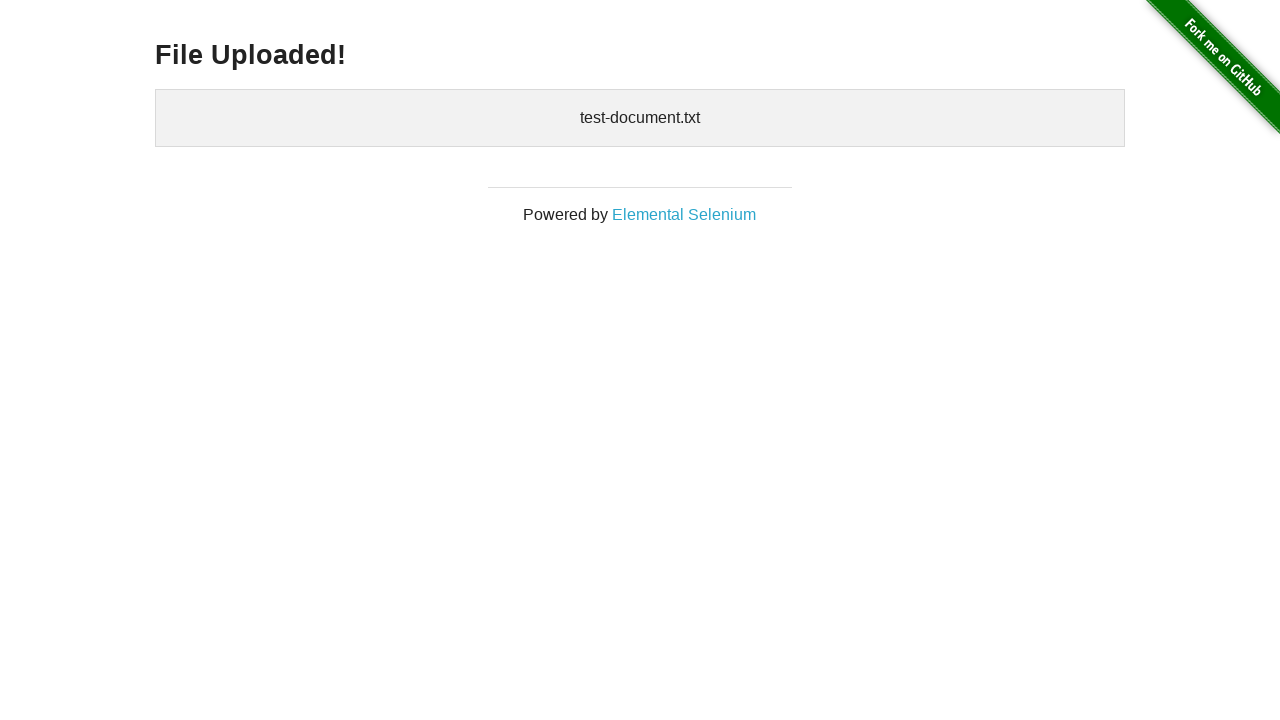

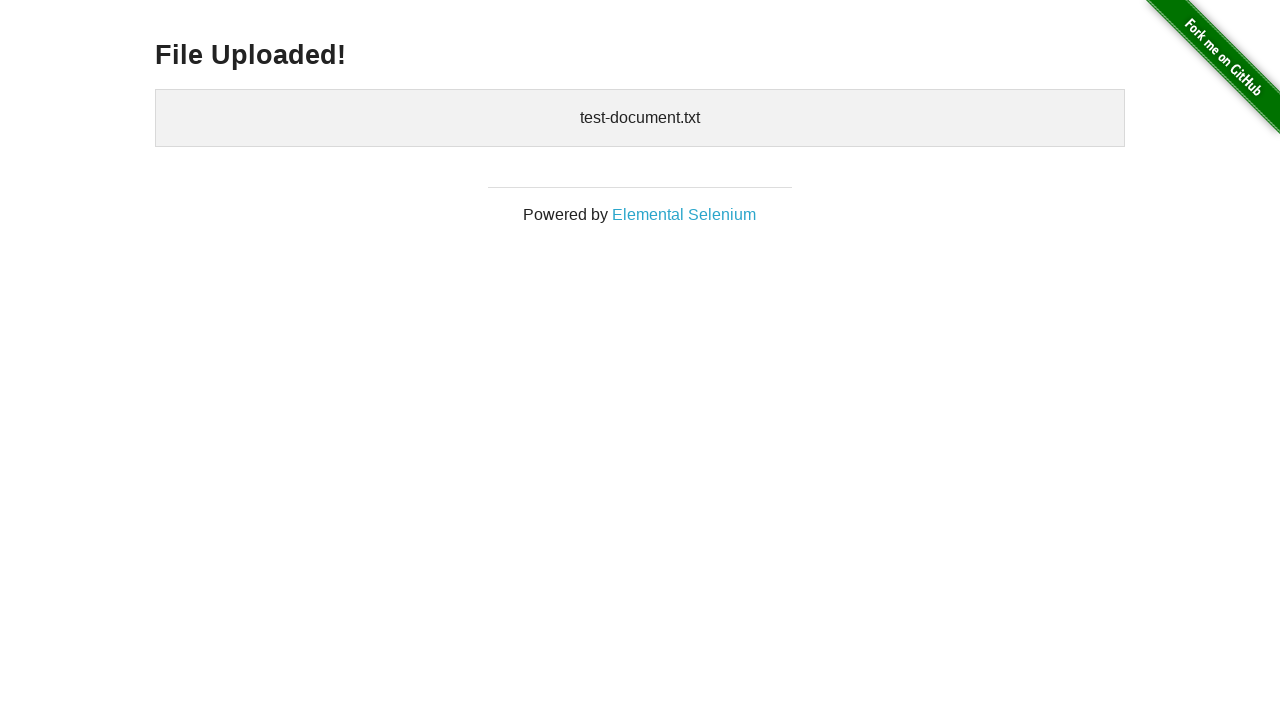